Fills out and submits a form with first name, last name, and email fields

Starting URL: https://secure-retreat-92358.herokuapp.com/

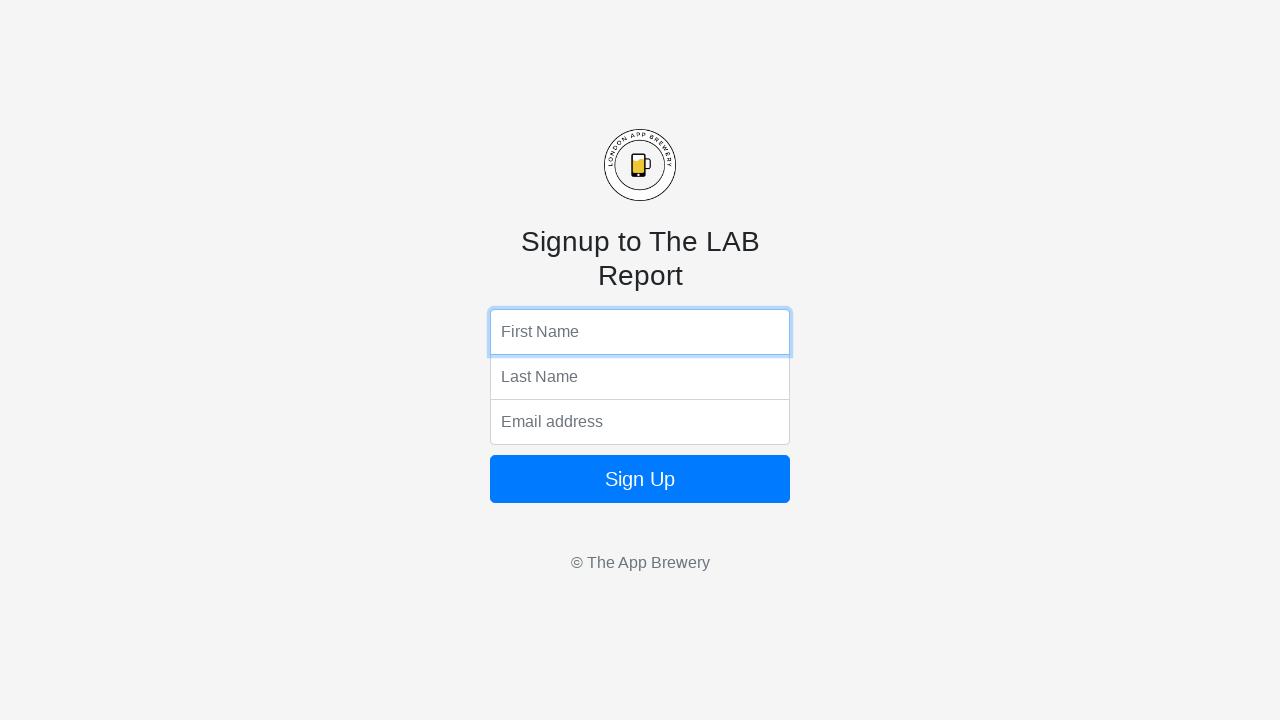

Filled first name field with 'Arif' on input[name='fName']
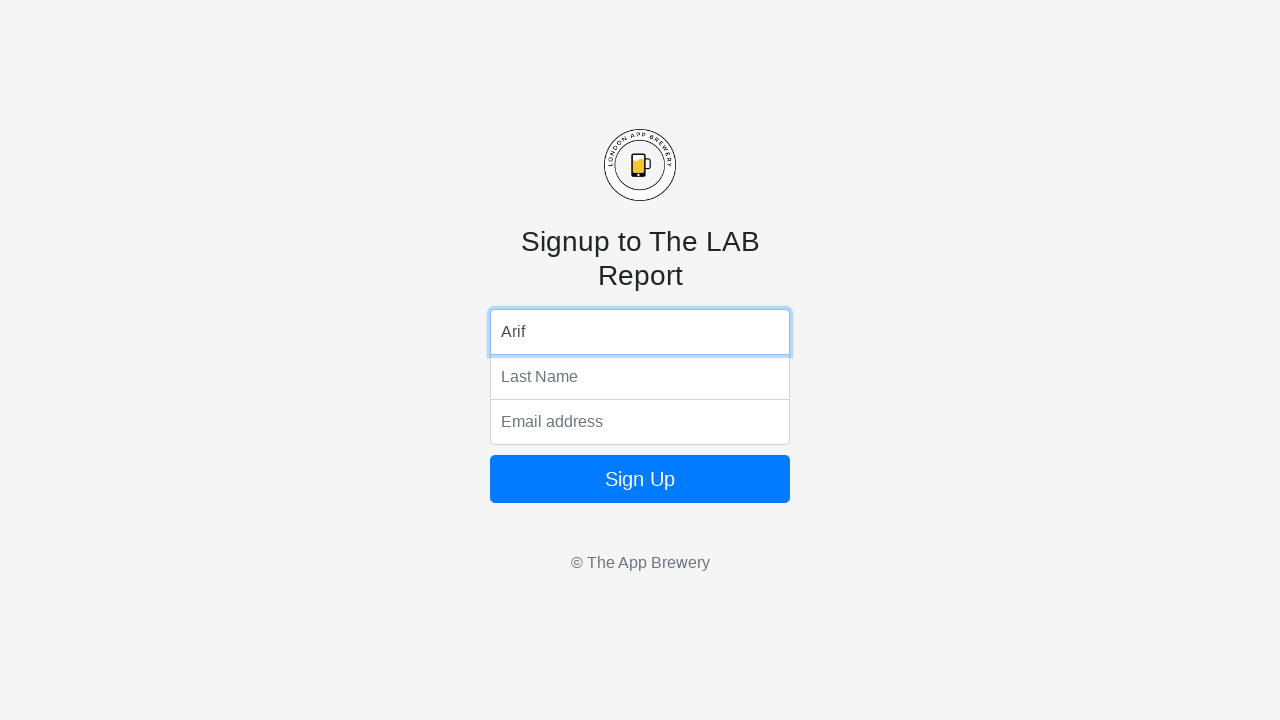

Filled last name field with 'Hasnat' on input[name='lName']
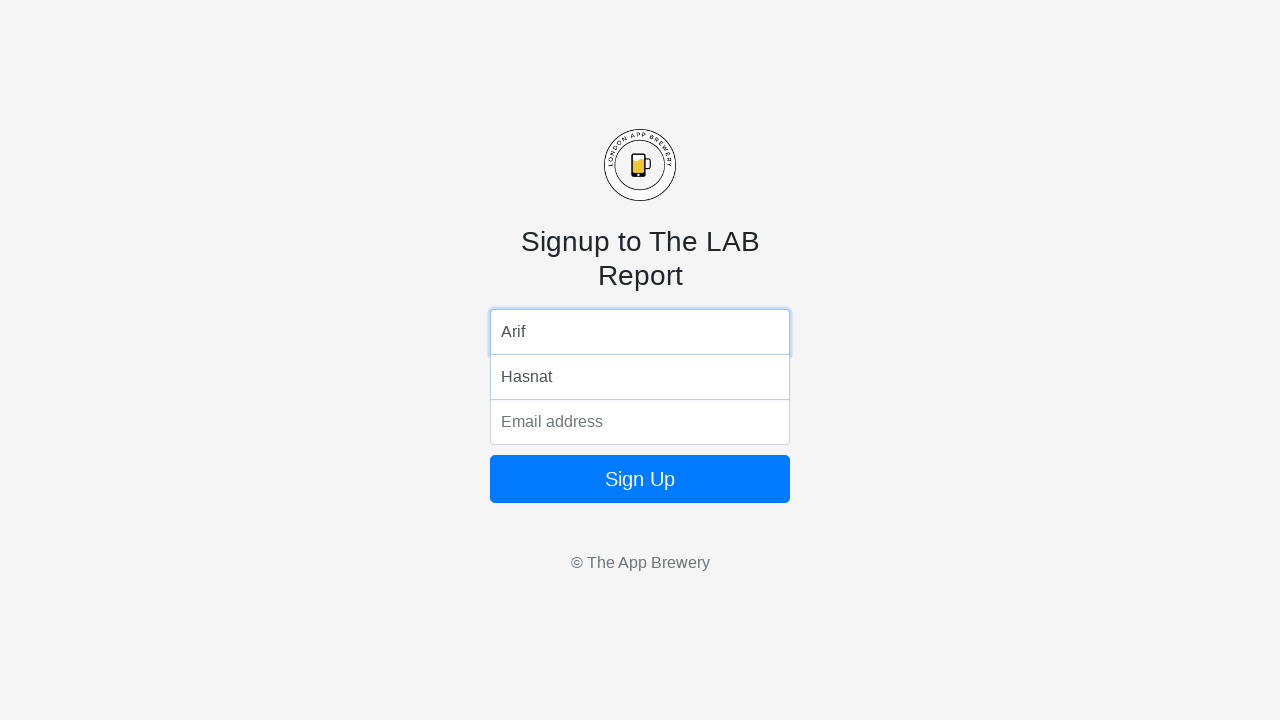

Filled email field with 'xyz@example.com' on input[name='email']
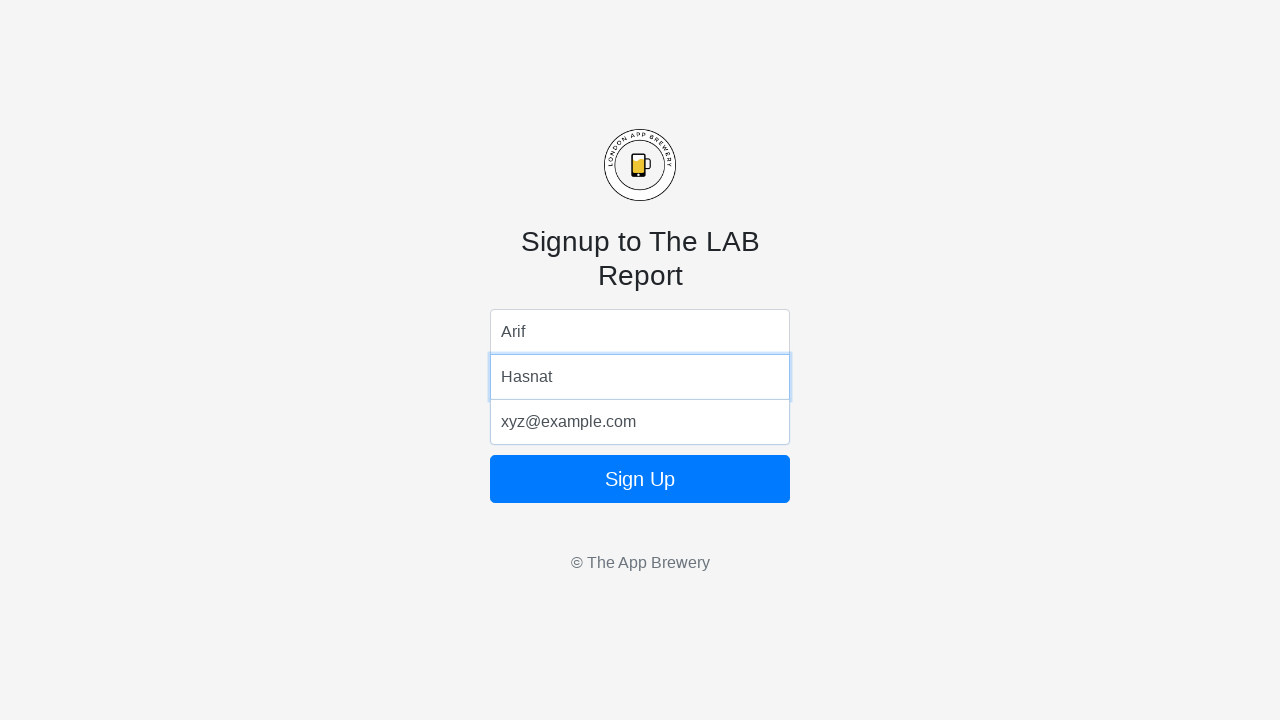

Clicked submit button to submit the form at (640, 479) on button[type='submit']
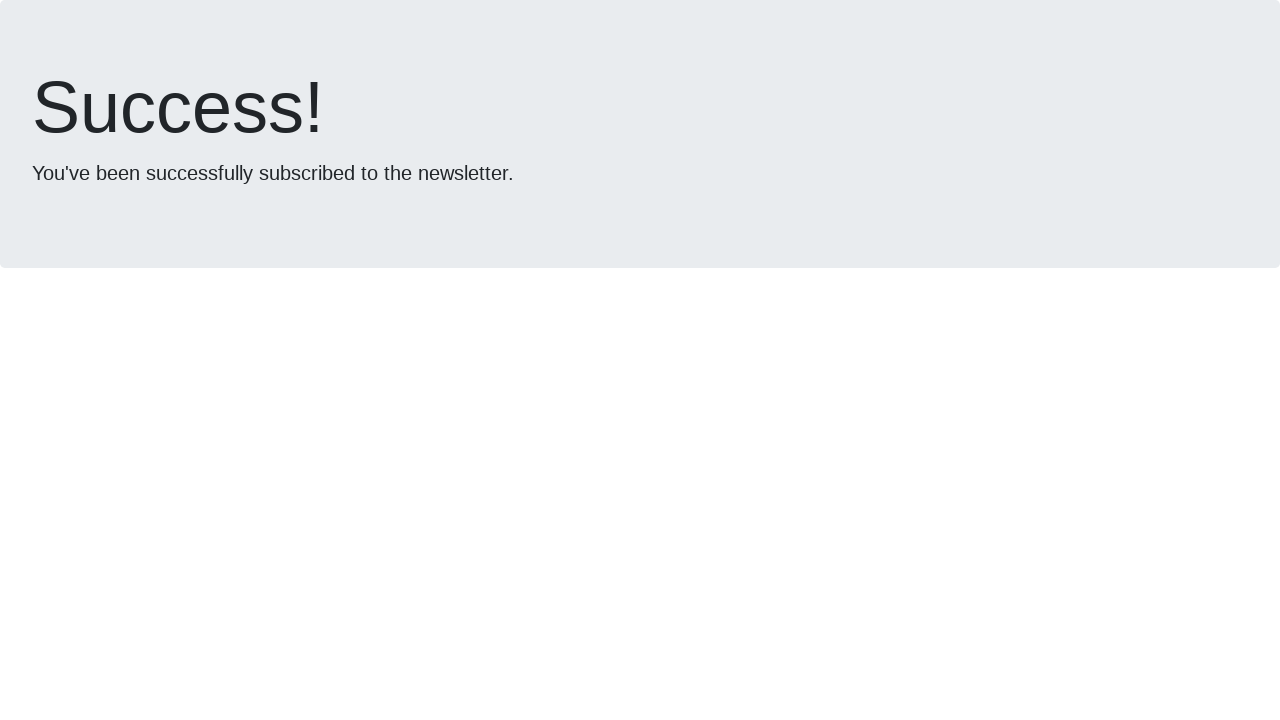

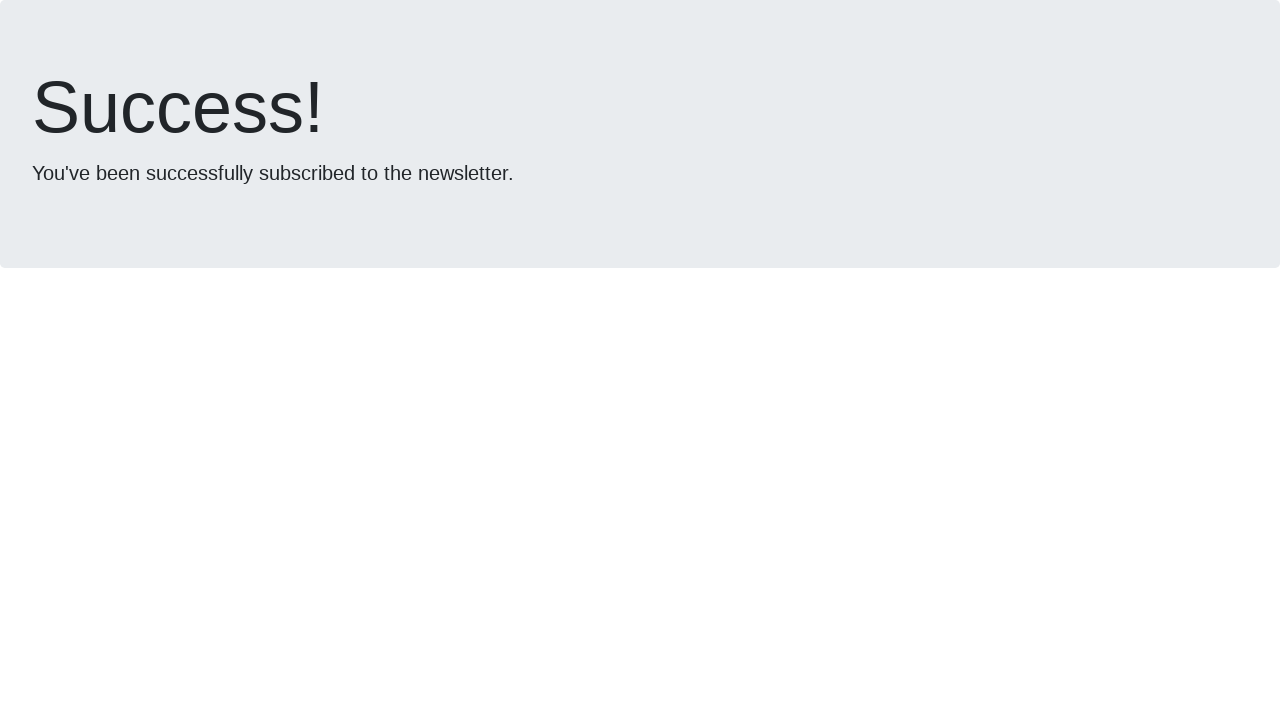